Tests the prompt alert functionality by clicking a button that triggers a JavaScript prompt, entering text into the prompt, accepting it, and verifying the result is displayed correctly.

Starting URL: https://demoqa.com/alerts

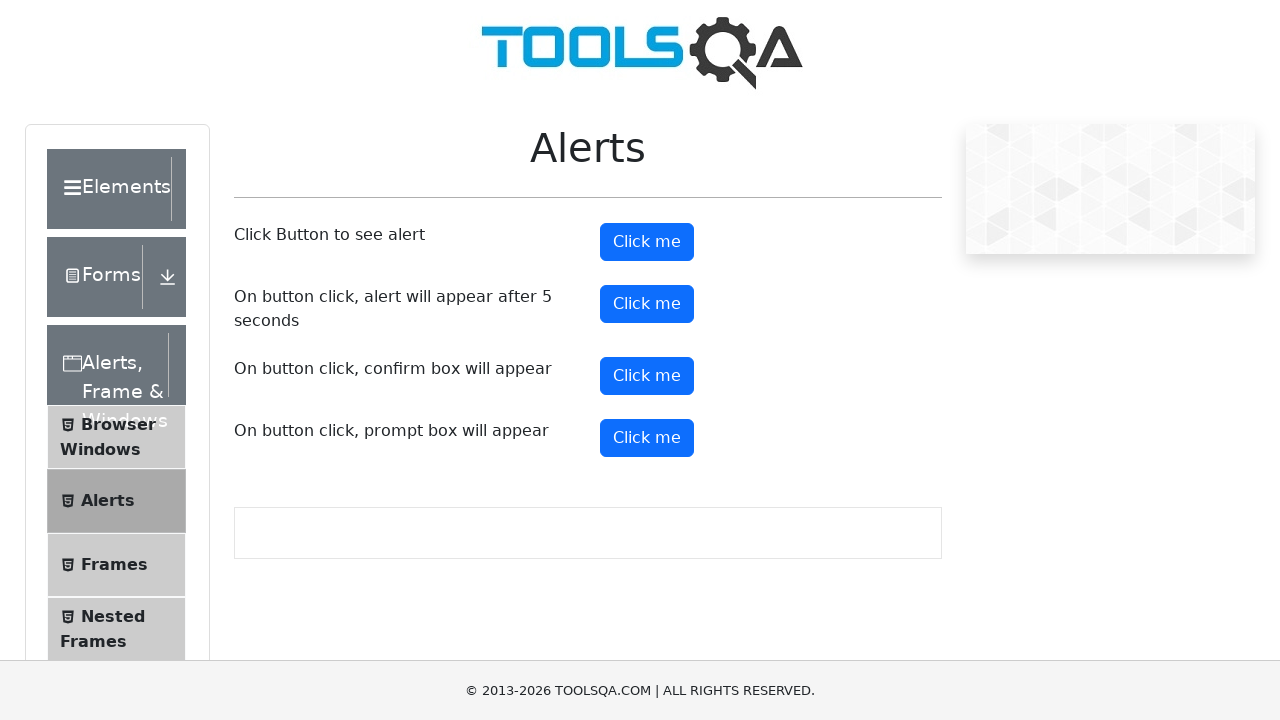

Set up dialog handler to accept prompt with text 'PrimeTech'
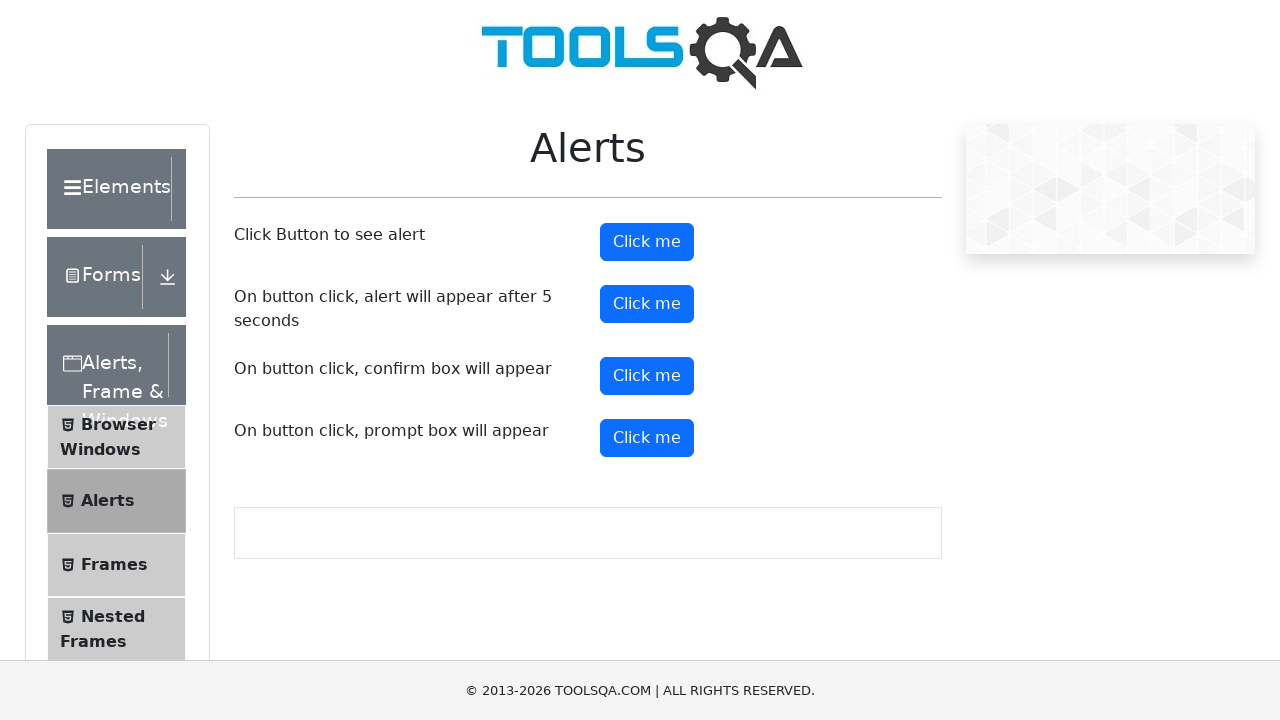

Clicked the prompt button to trigger the JavaScript prompt alert at (647, 438) on button#promtButton
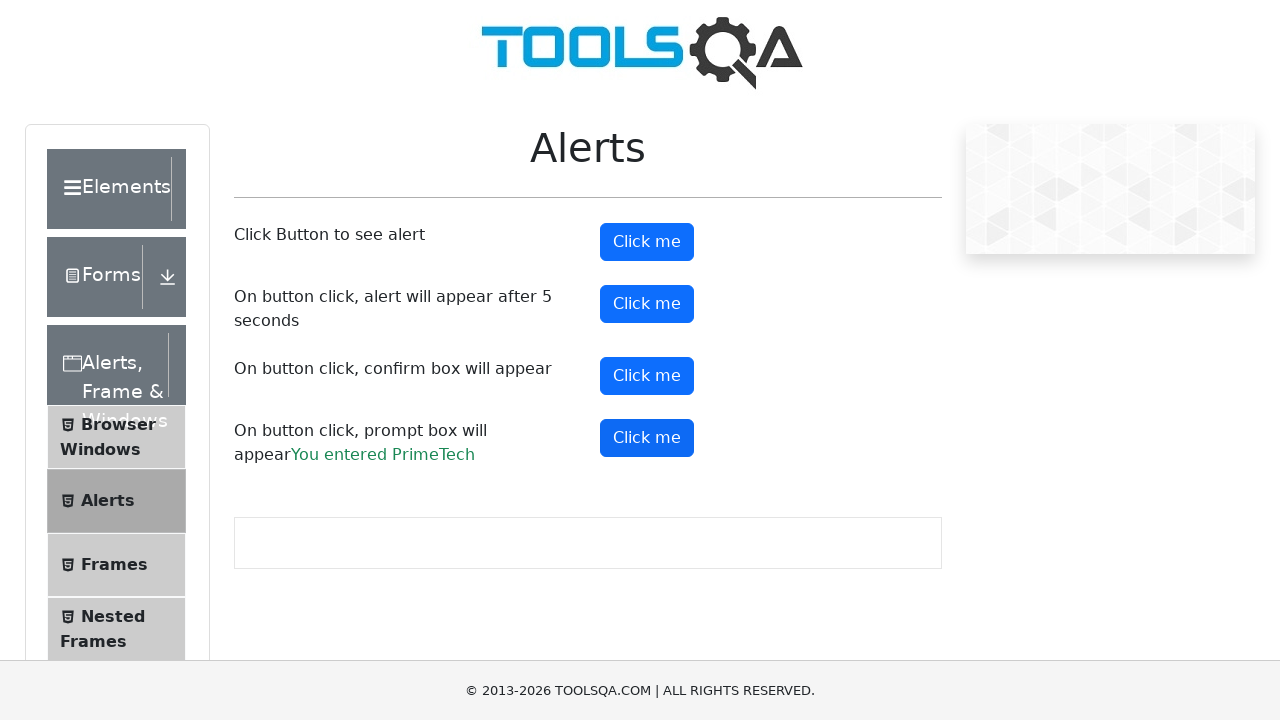

Waited for the prompt result element to be displayed
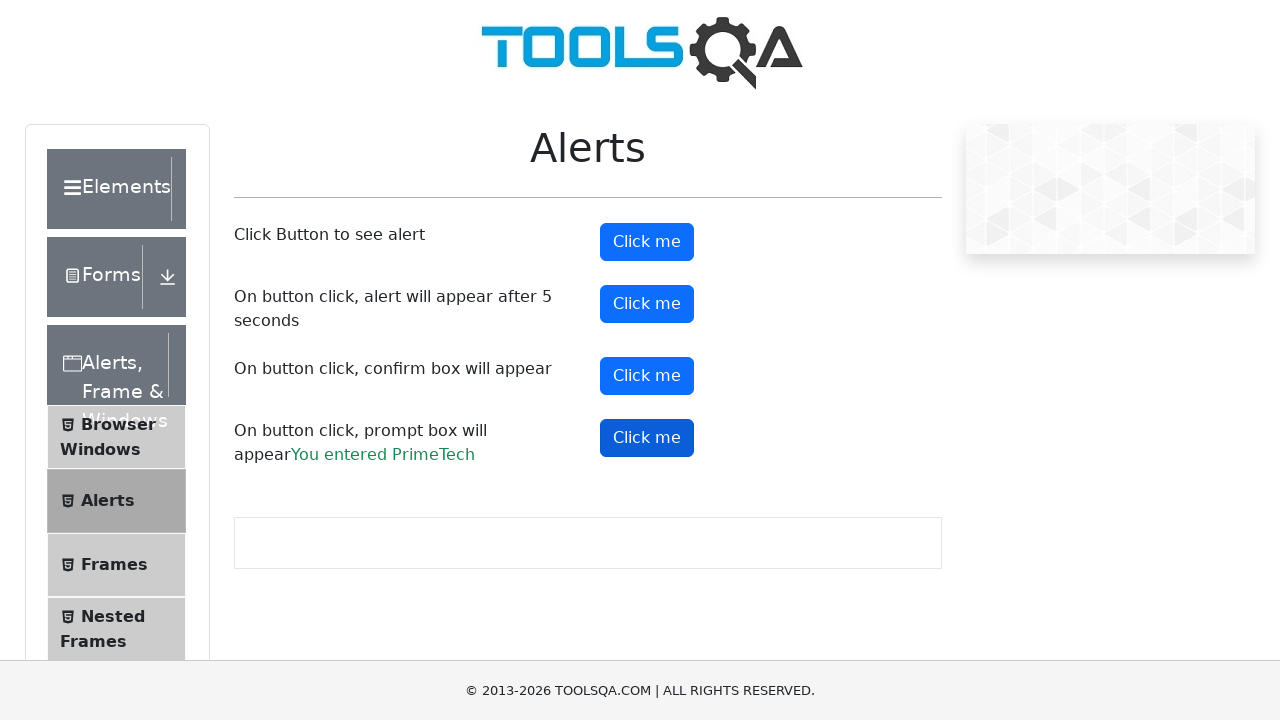

Retrieved the prompt result text content
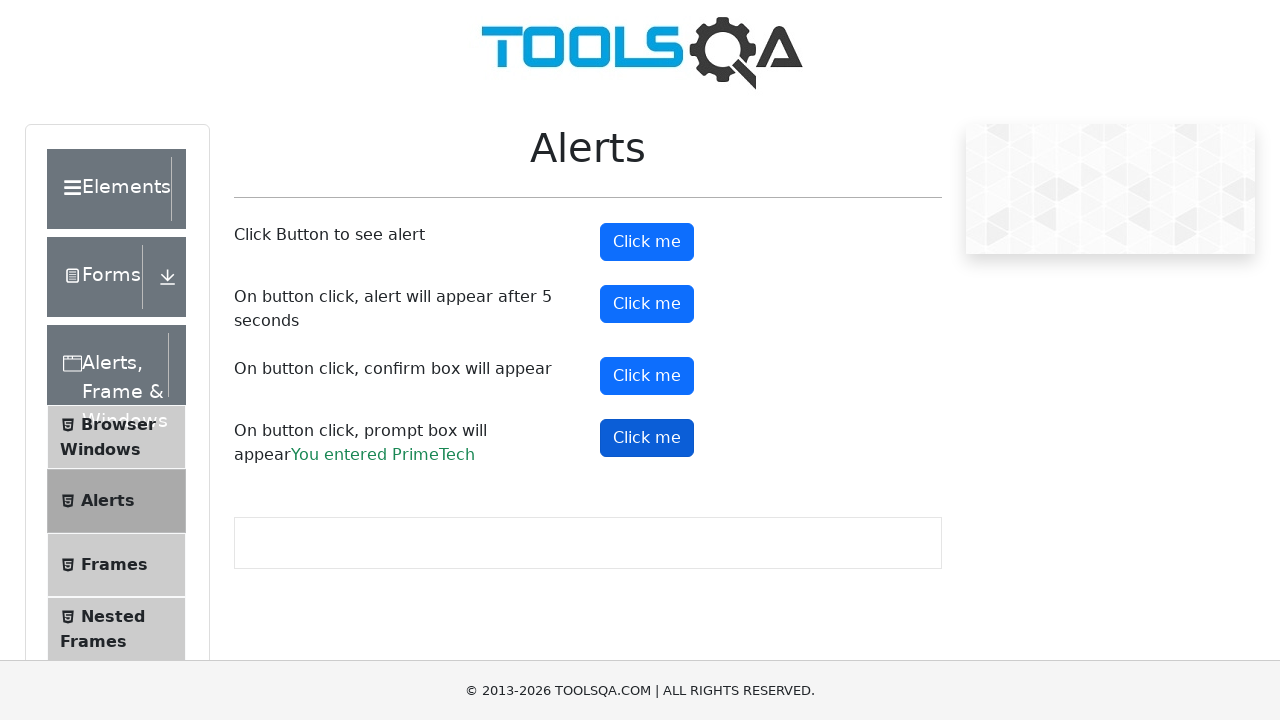

Verified that the result text matches 'You entered PrimeTech'
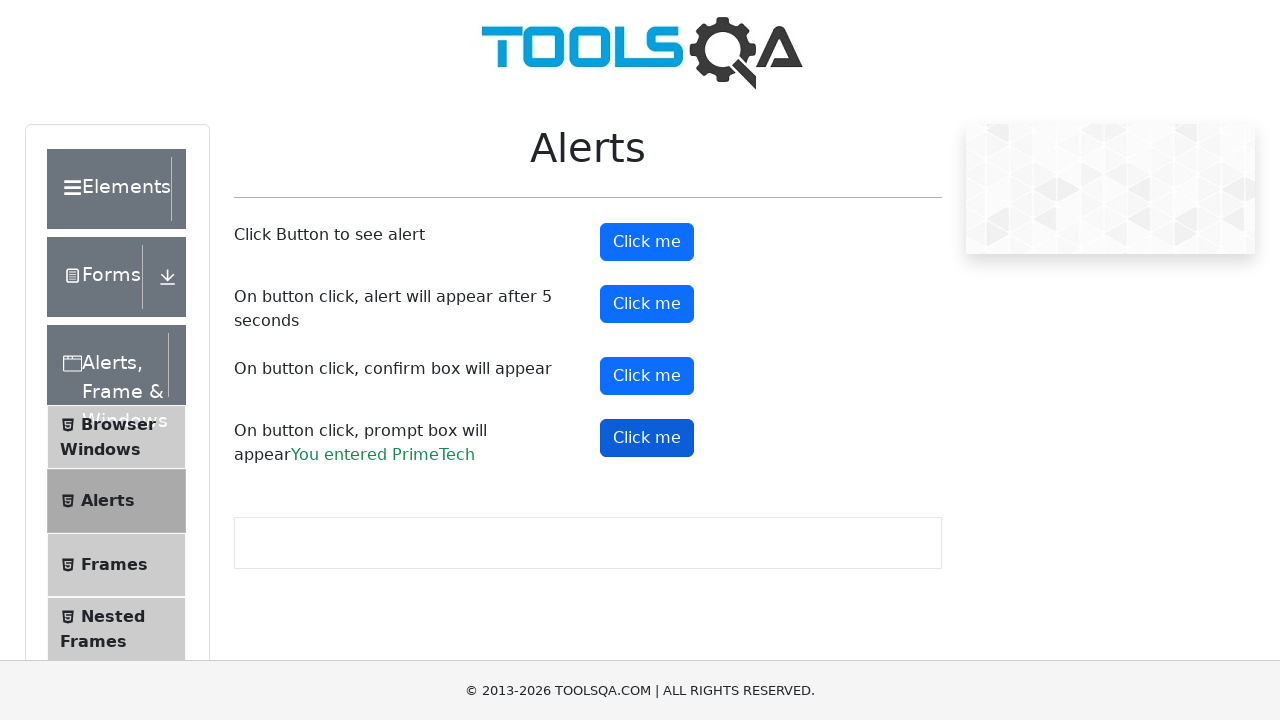

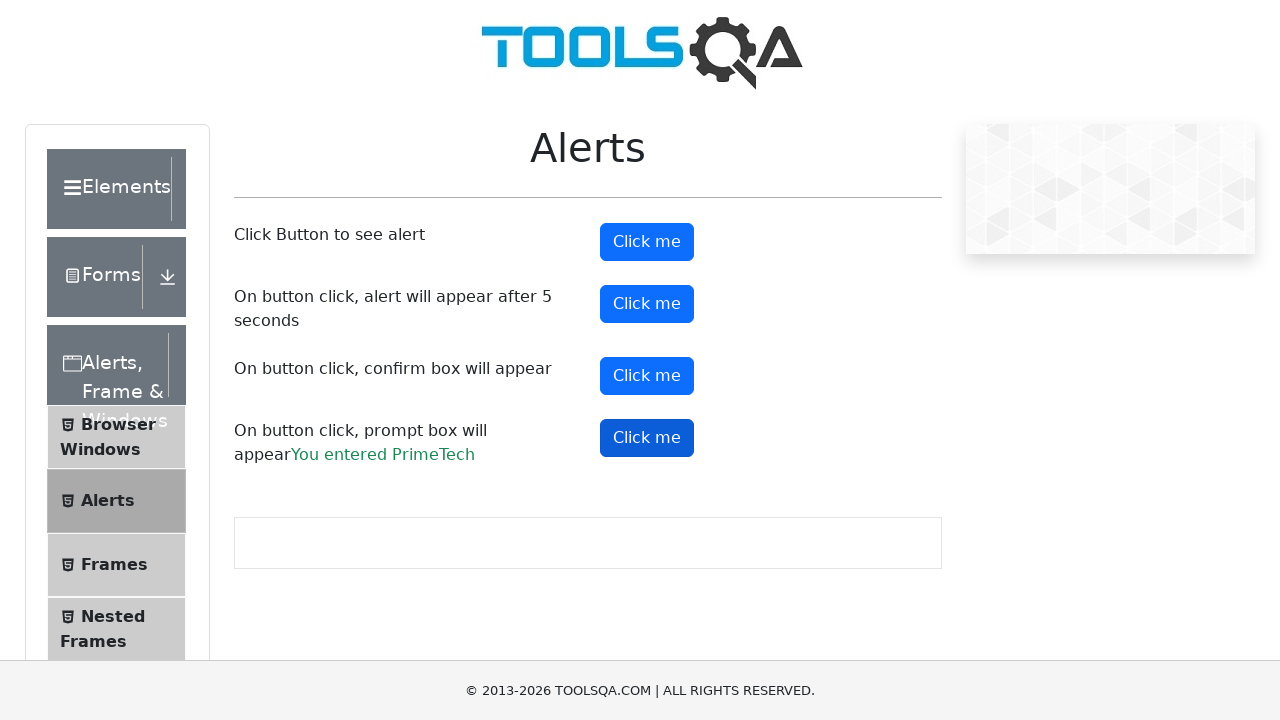